Tests transaction history functionality by logging in as a customer and viewing transactions

Starting URL: https://www.globalsqa.com/angularJs-protractor/BankingProject/#/login

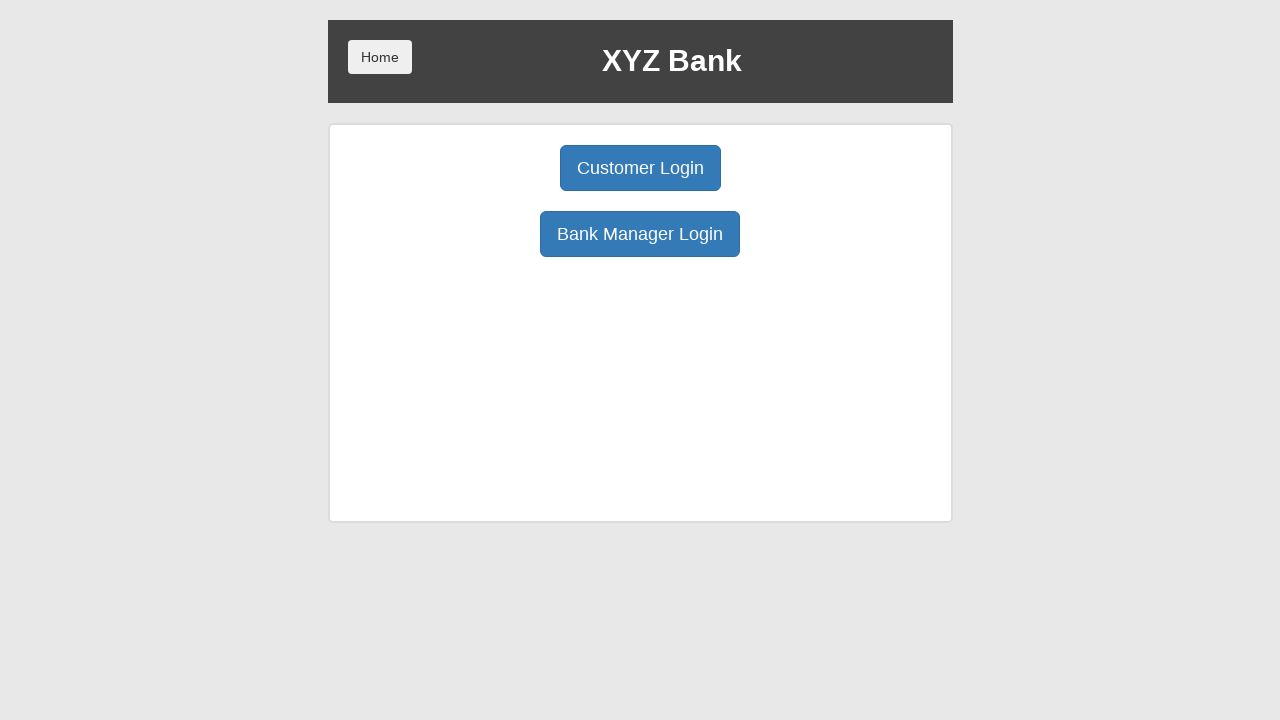

Clicked Customer Login button at (640, 168) on xpath=/html/body/div/div/div[2]/div/div[1]/div[1]/button
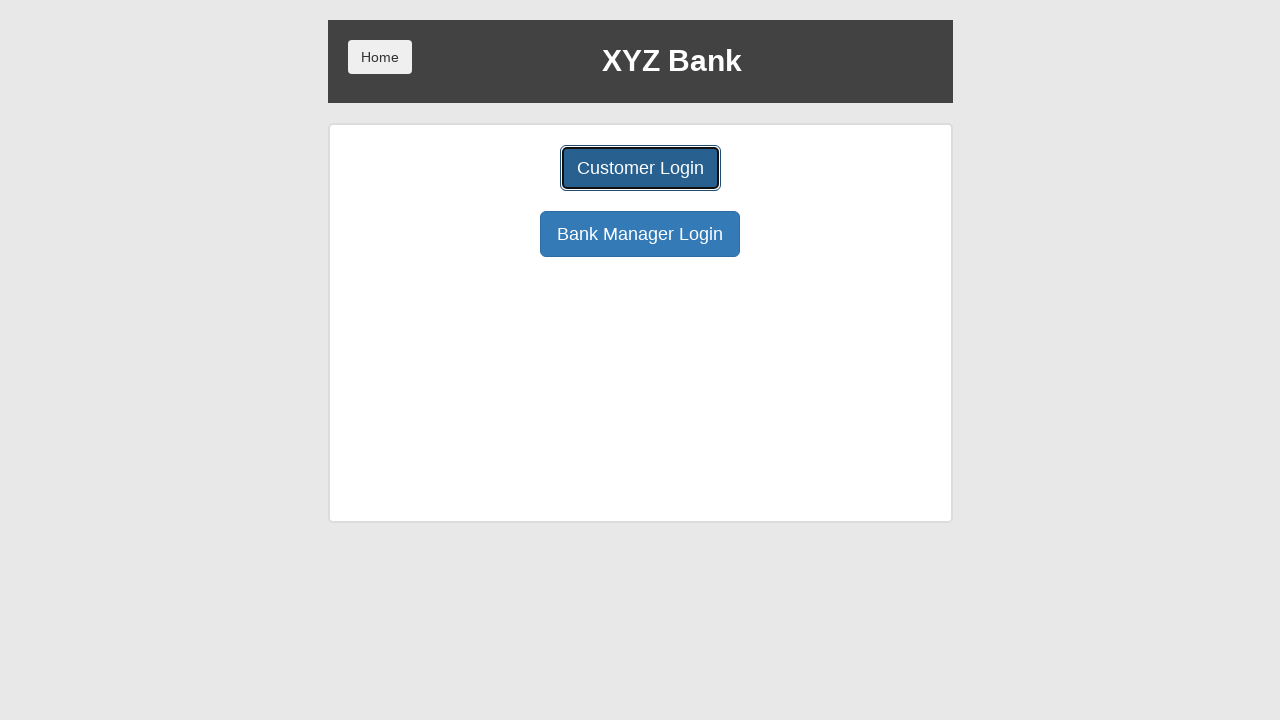

Selected Harry Potter from customer dropdown on #userSelect
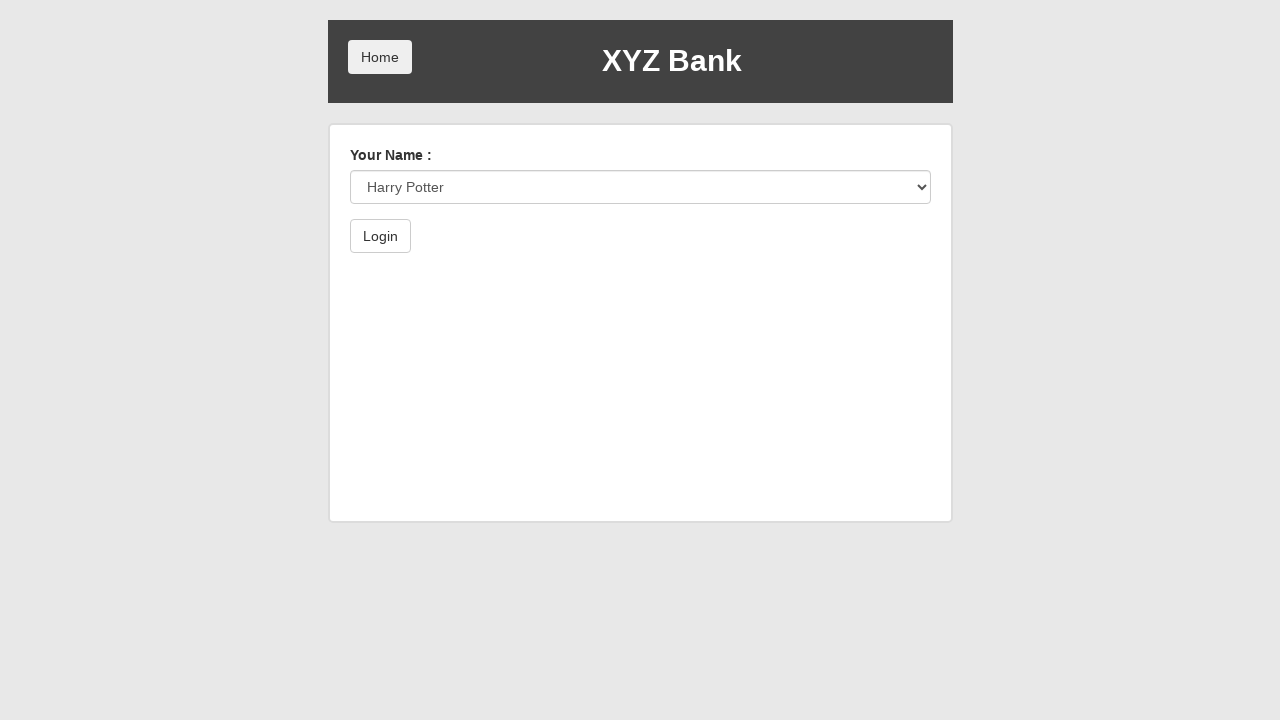

Clicked login button to authenticate as Harry Potter at (380, 236) on xpath=/html/body/div/div/div[2]/div/form/button
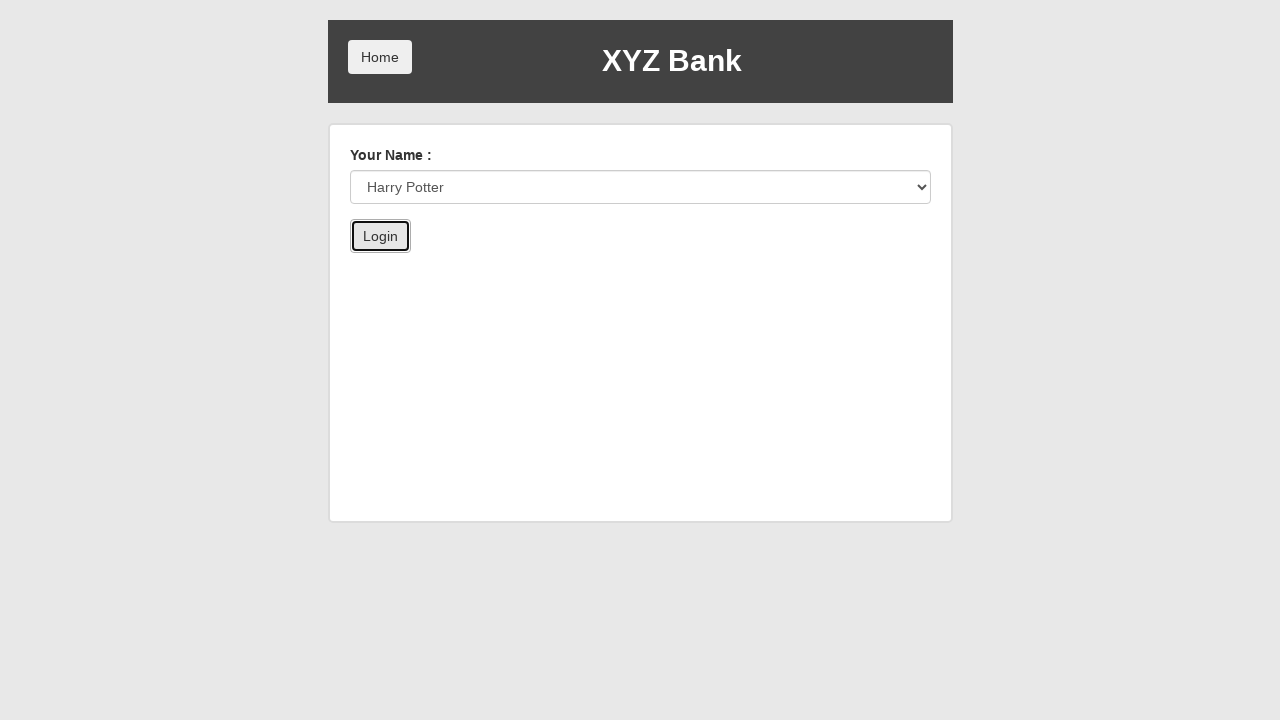

Clicked Transactions button to view transaction history at (532, 264) on xpath=/html/body/div/div/div[2]/div/div[3]/button[1]
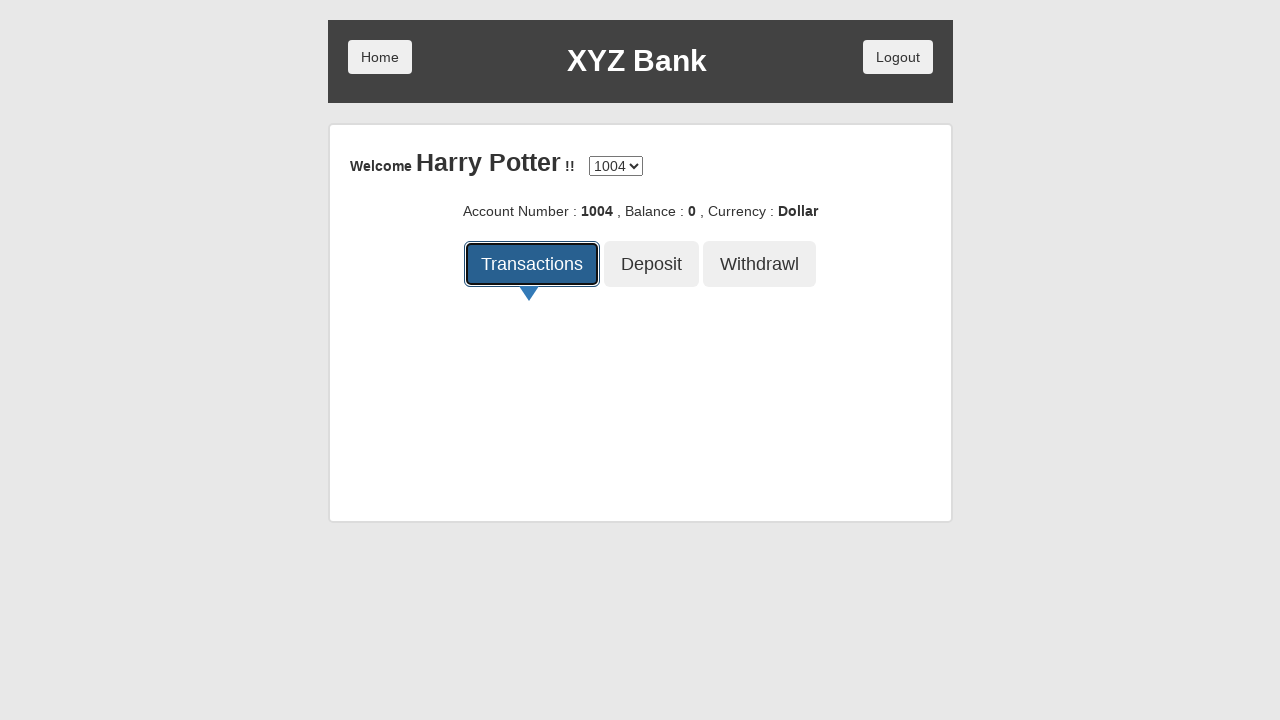

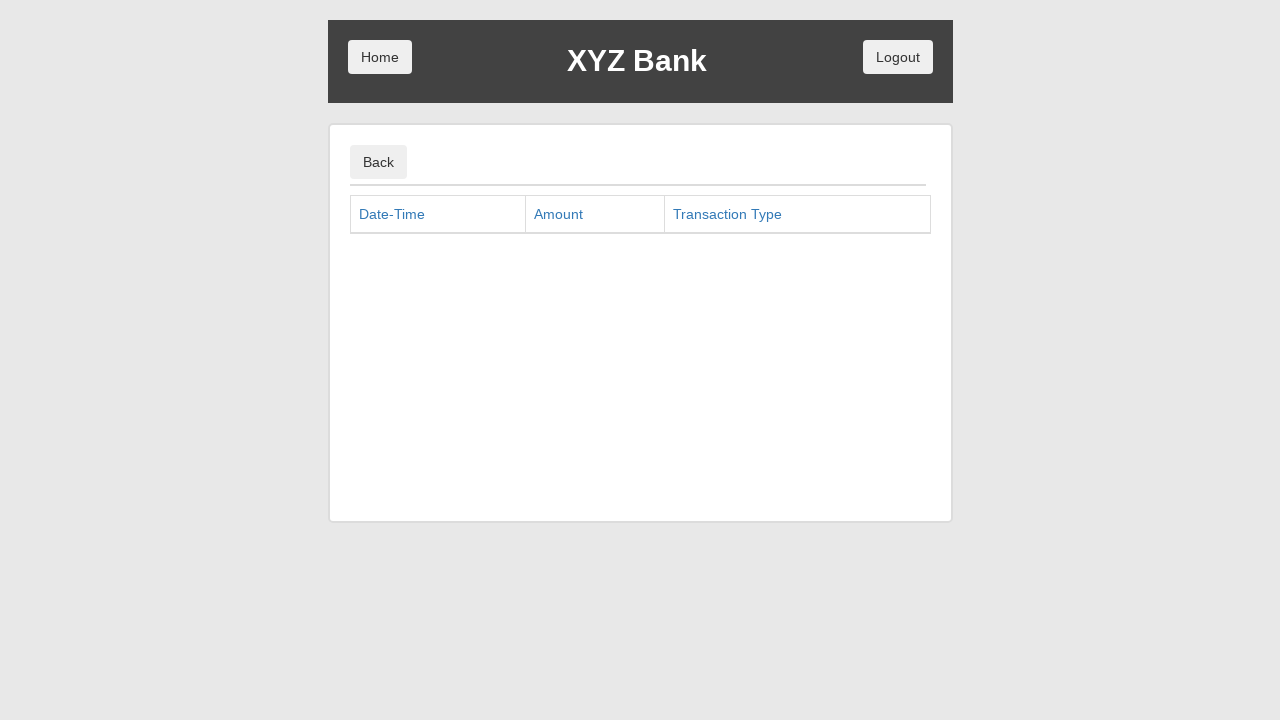